Tests double-click functionality on a button element on the DemoQA buttons page

Starting URL: https://demoqa.com/buttons

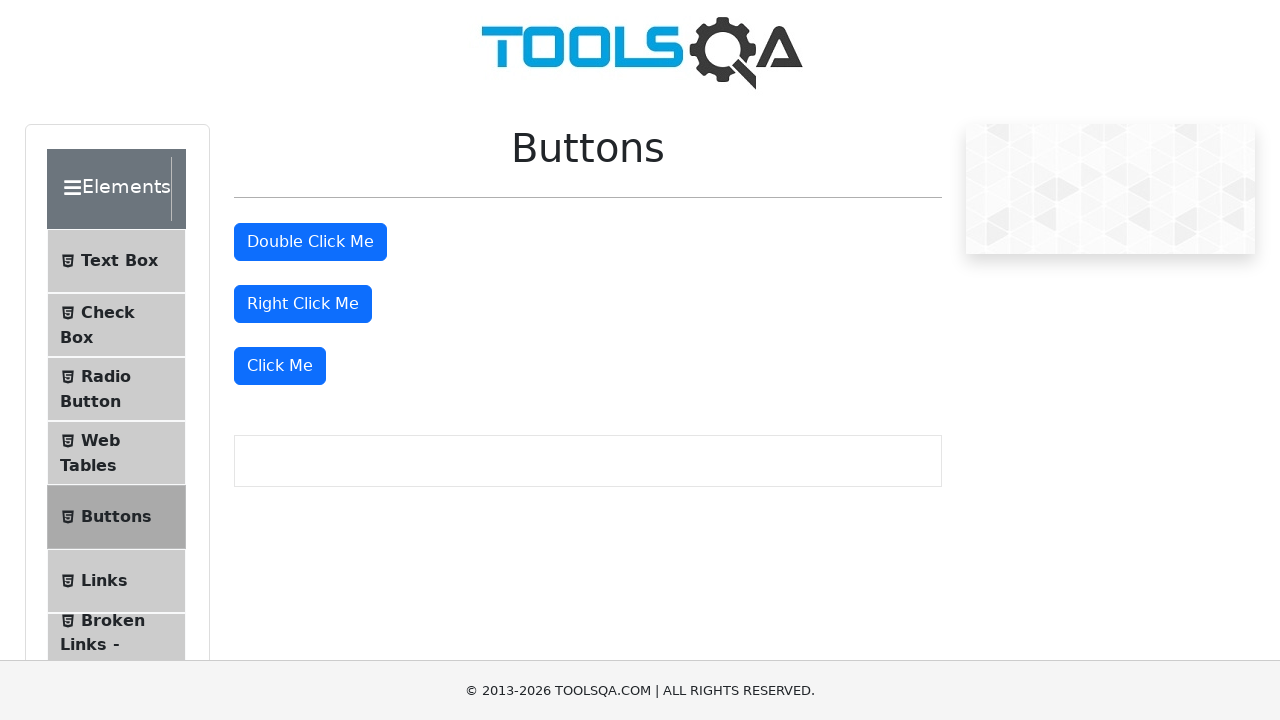

Navigated to DemoQA buttons page
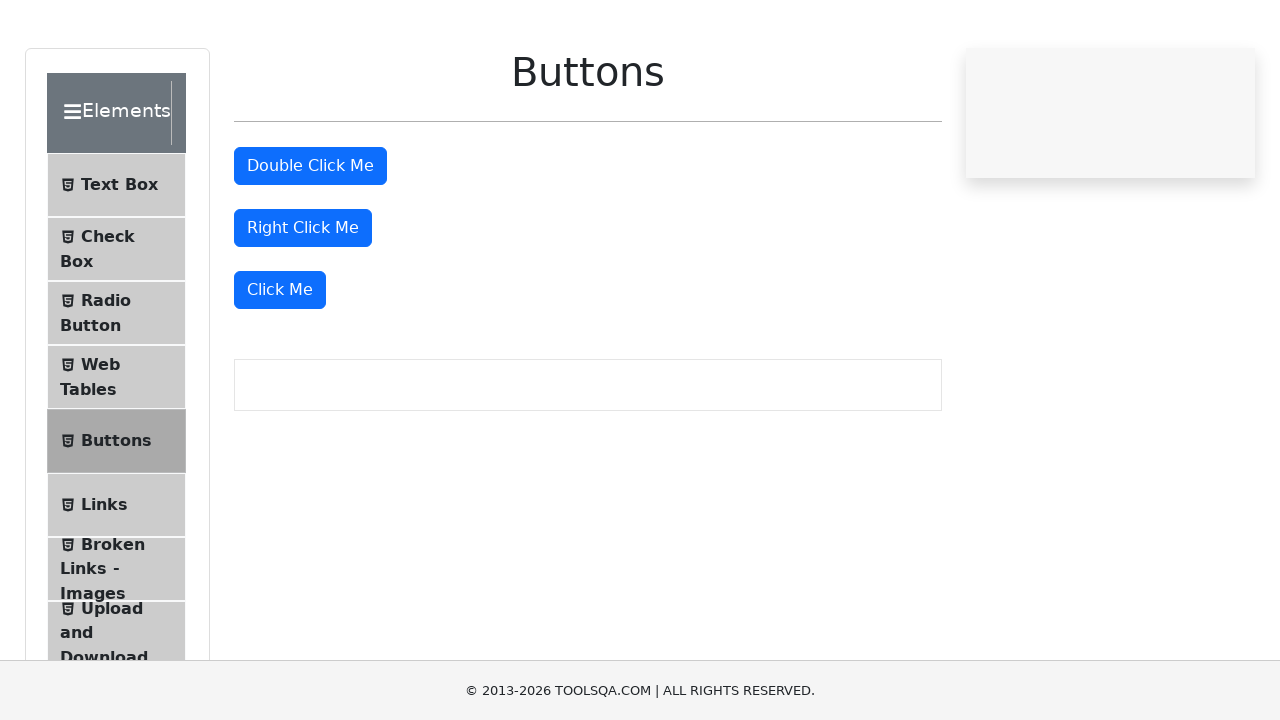

Double-clicked the double-click button element at (310, 242) on #doubleClickBtn
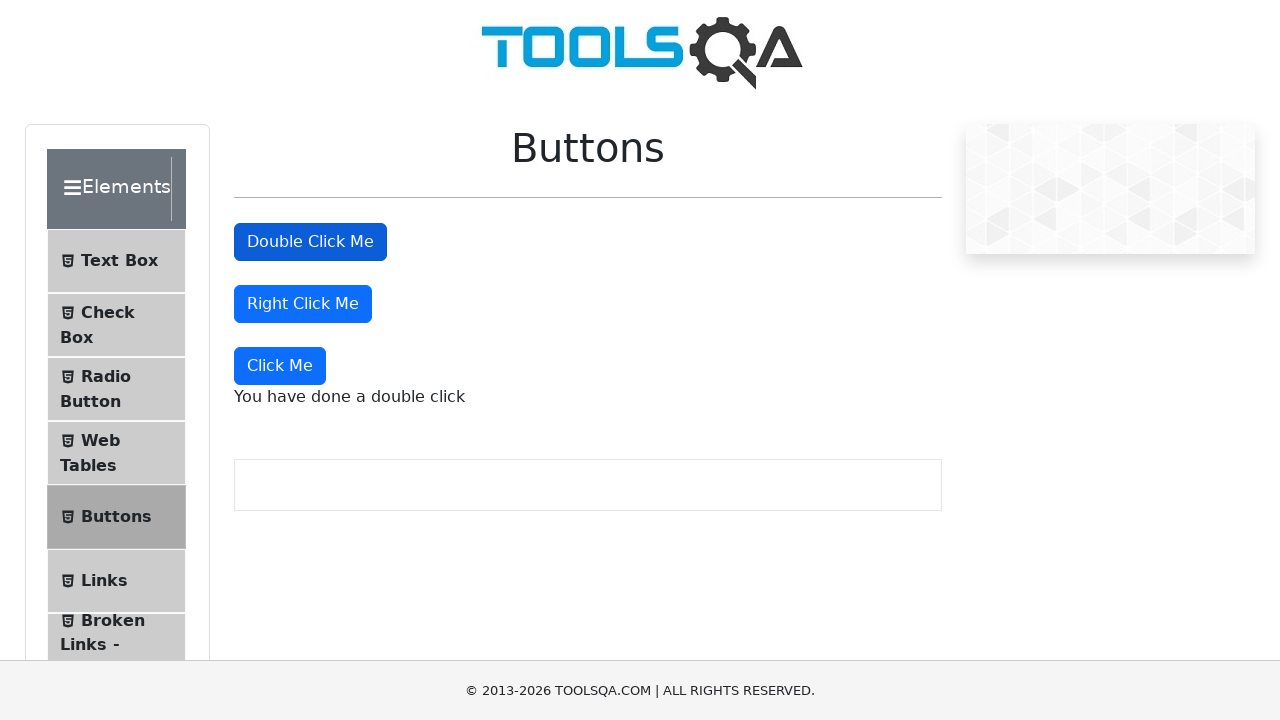

Waited 1000ms for double-click result to display
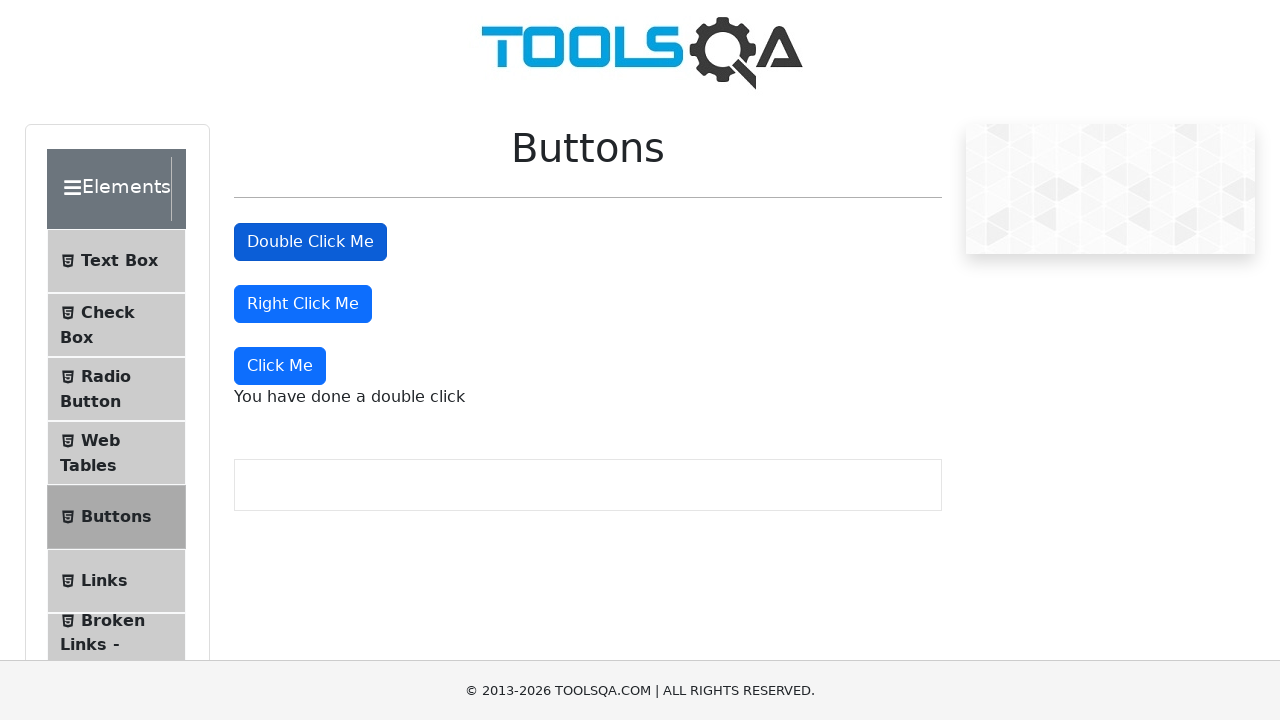

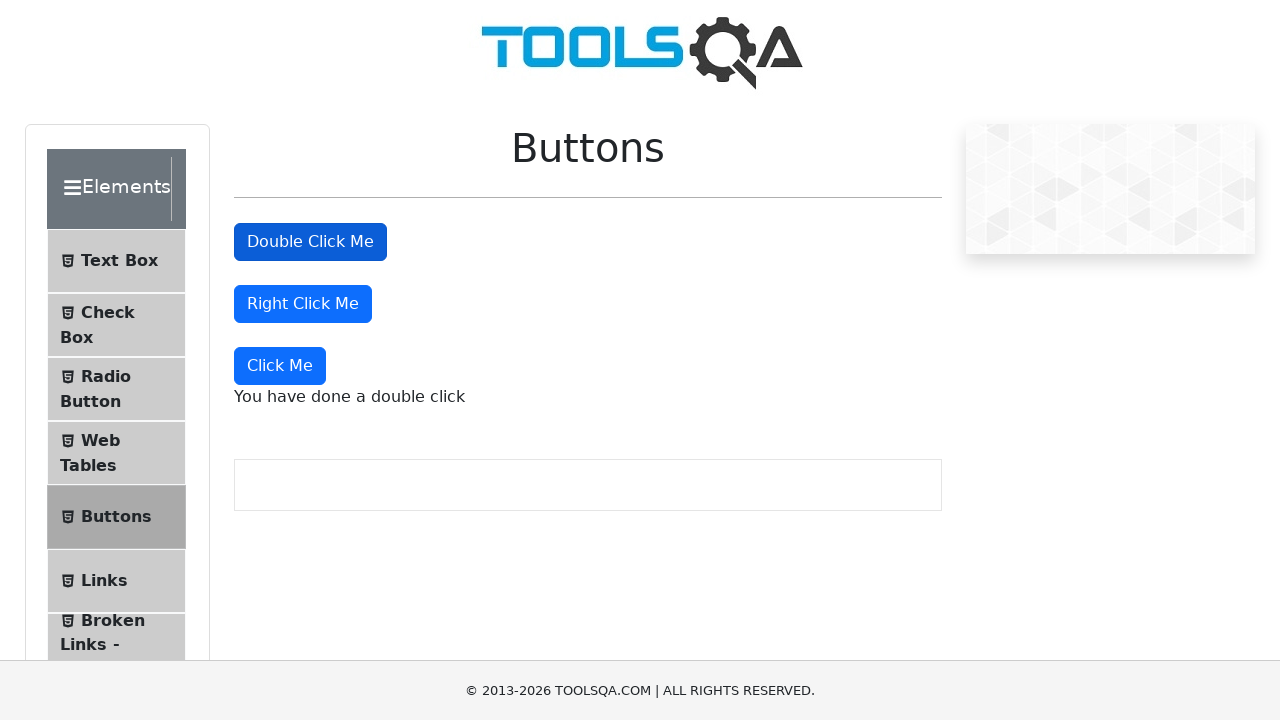